Tests the Flipkart cart functionality by clicking the cart button and verifying the empty cart message is displayed

Starting URL: https://www.flipkart.com/

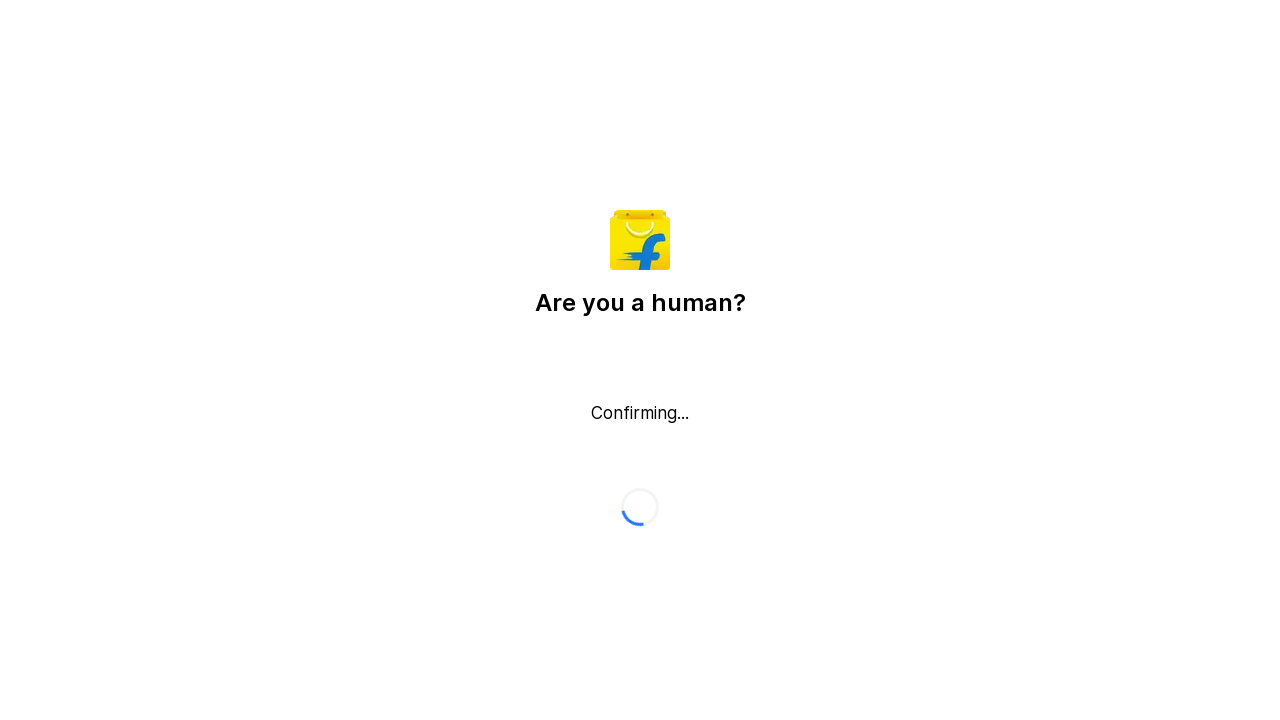

Located cart button element
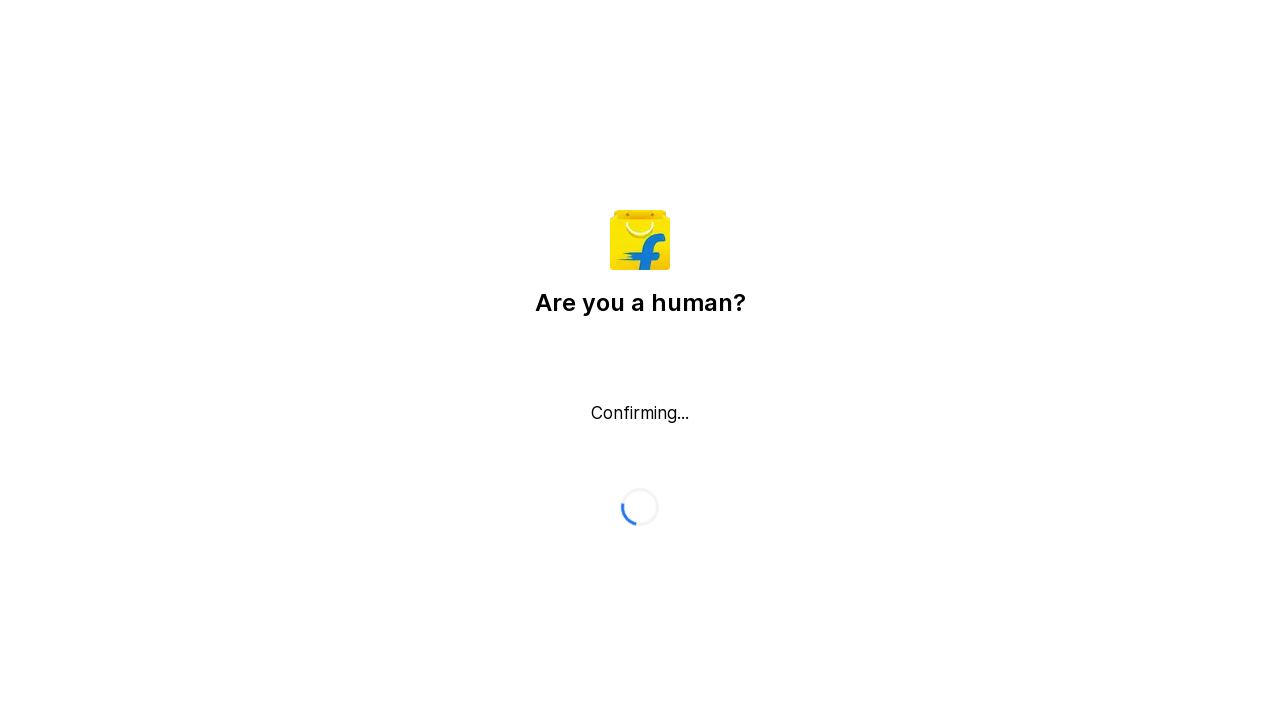

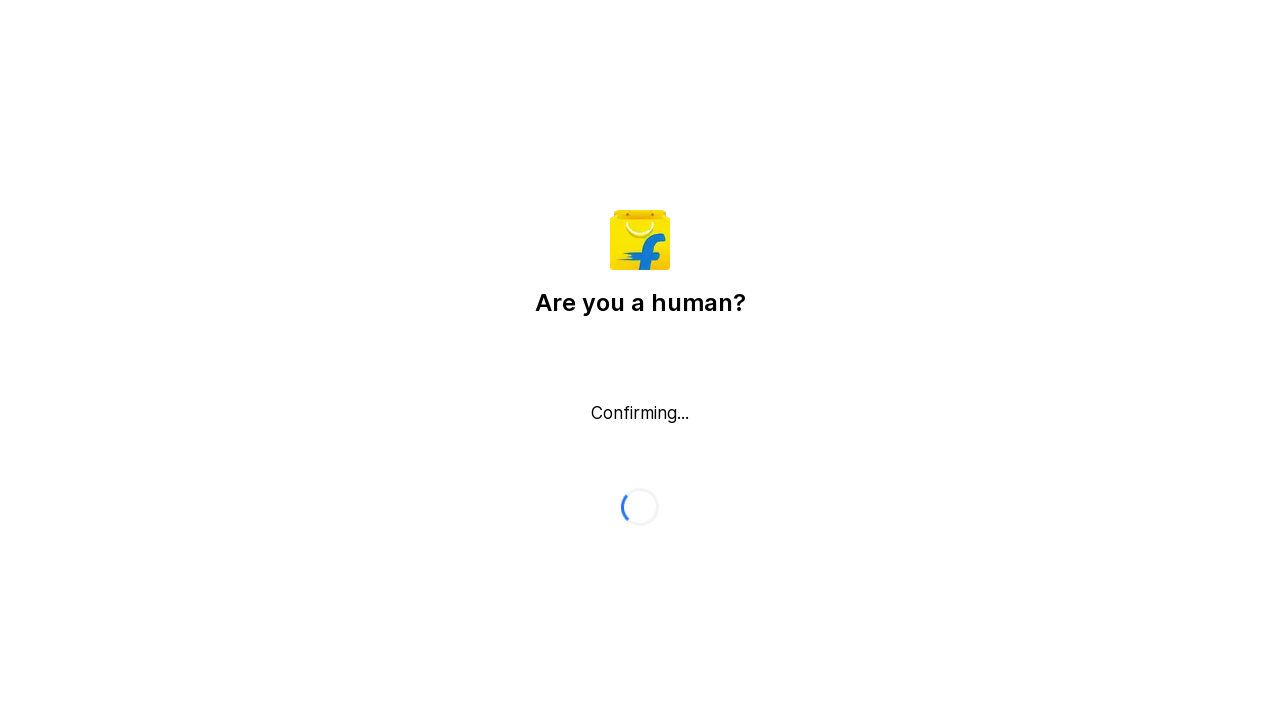